Tests opting out of A/B tests by adding an Optimizely opt-out cookie before visiting the A/B test page.

Starting URL: http://the-internet.herokuapp.com

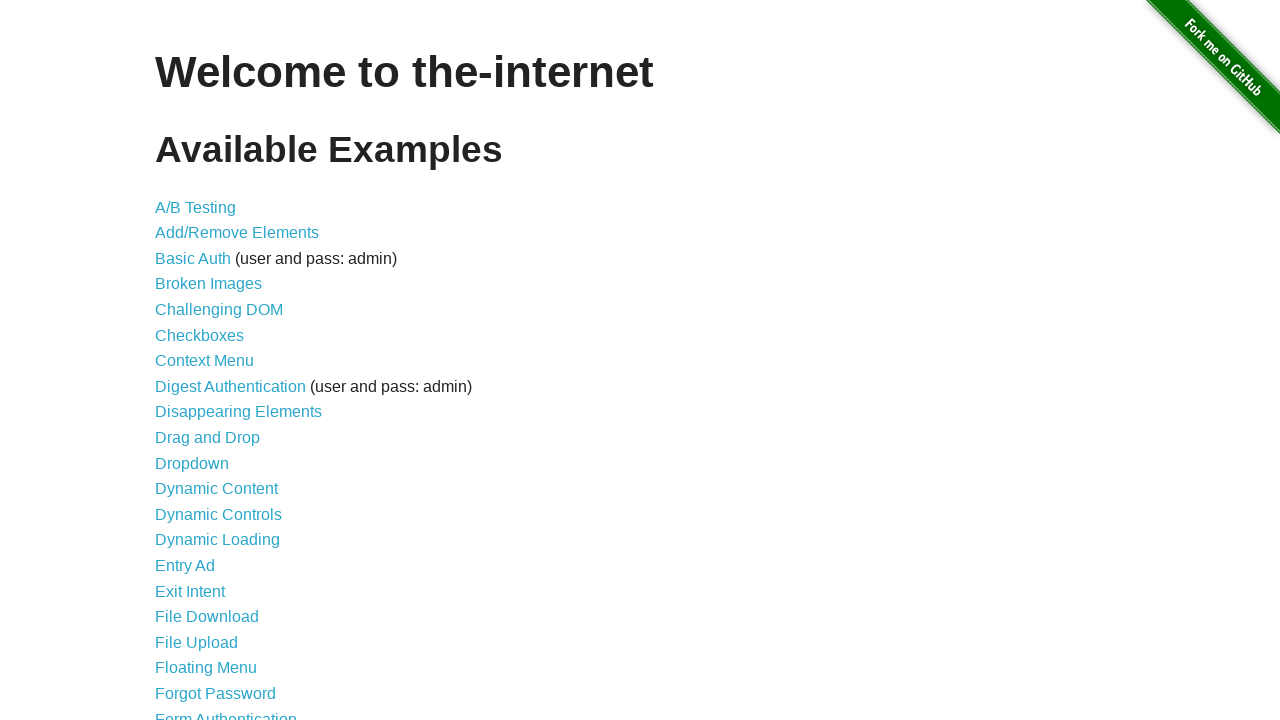

Added Optimizely opt-out cookie before visiting page
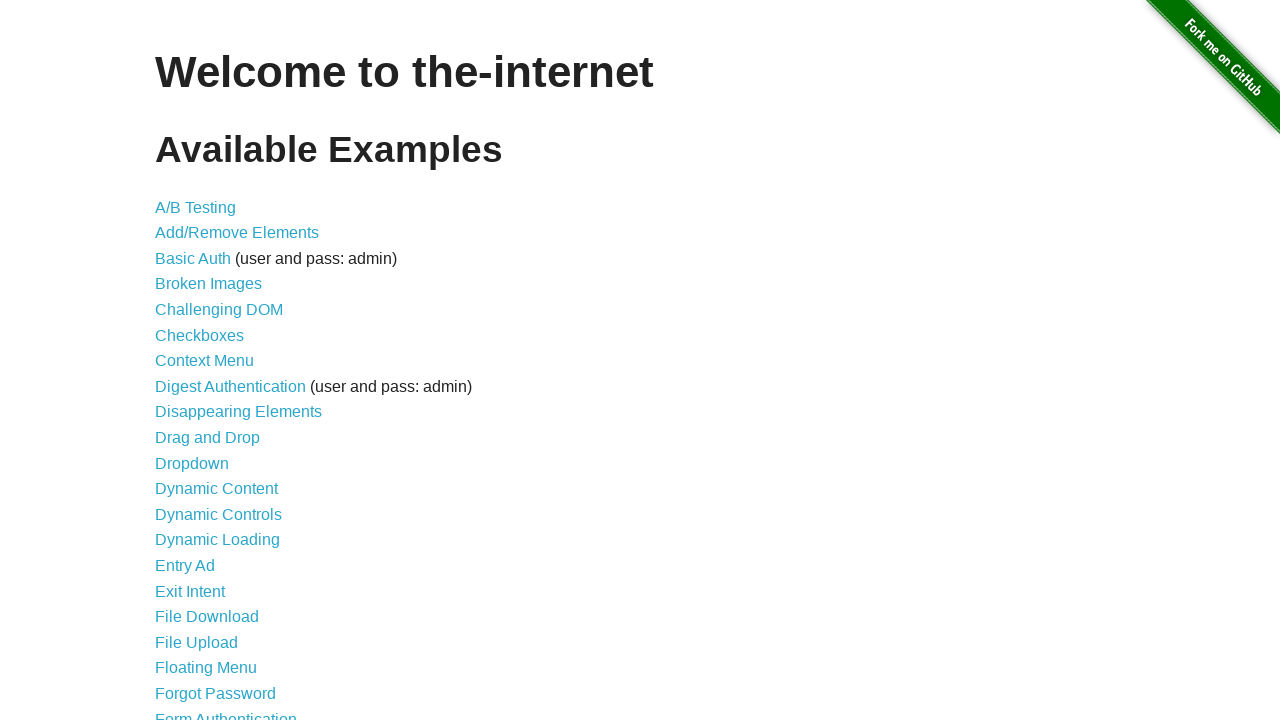

Navigated to A/B test page
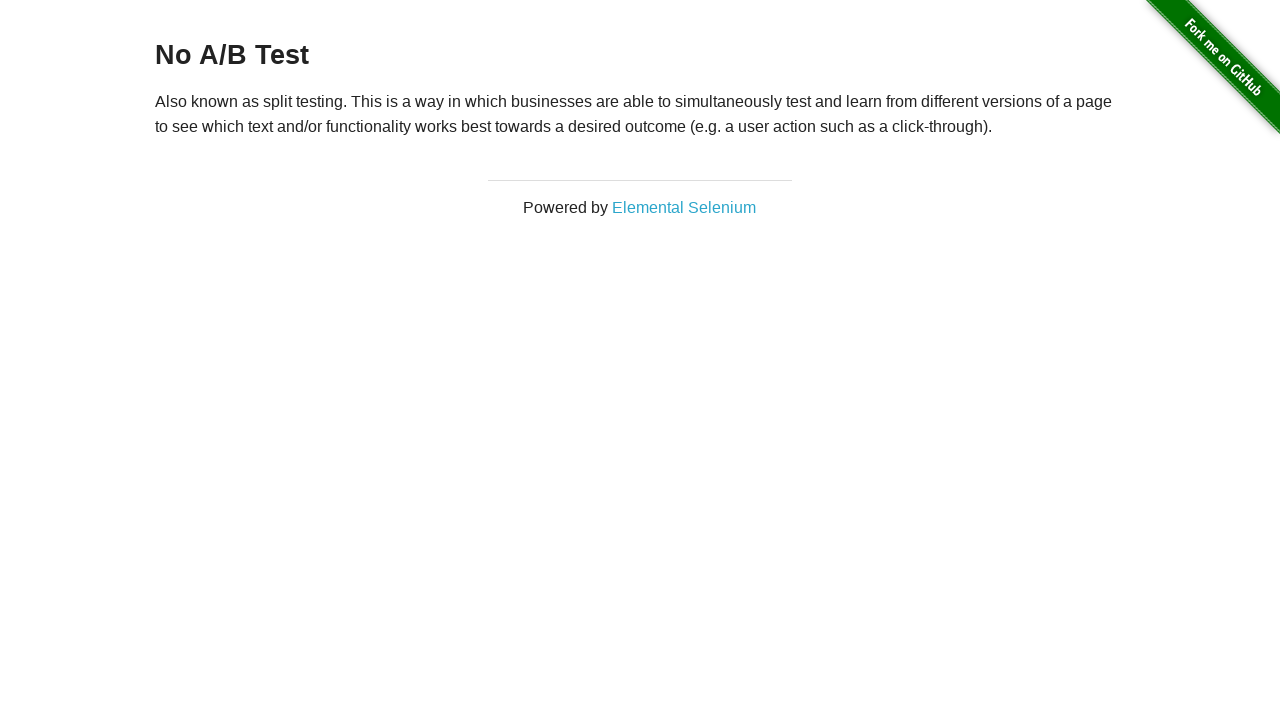

Retrieved heading text from page
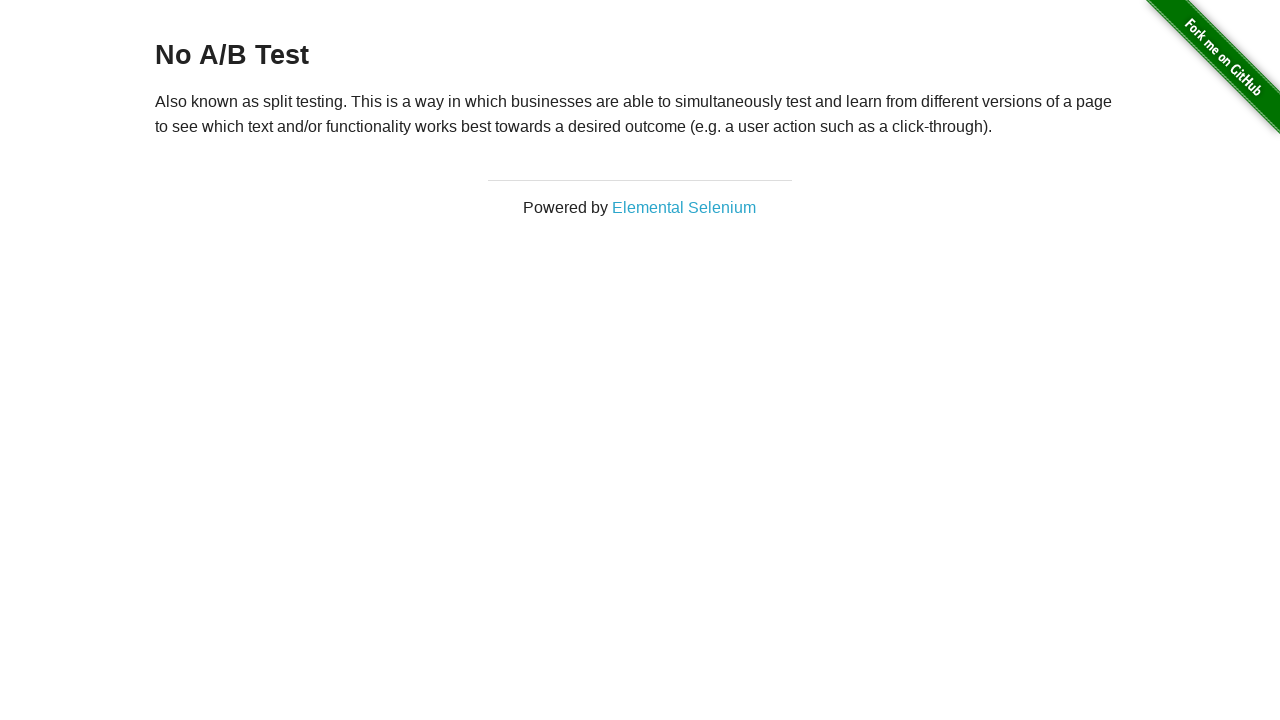

Verified that page displays 'No A/B Test' heading, confirming opt-out was successful
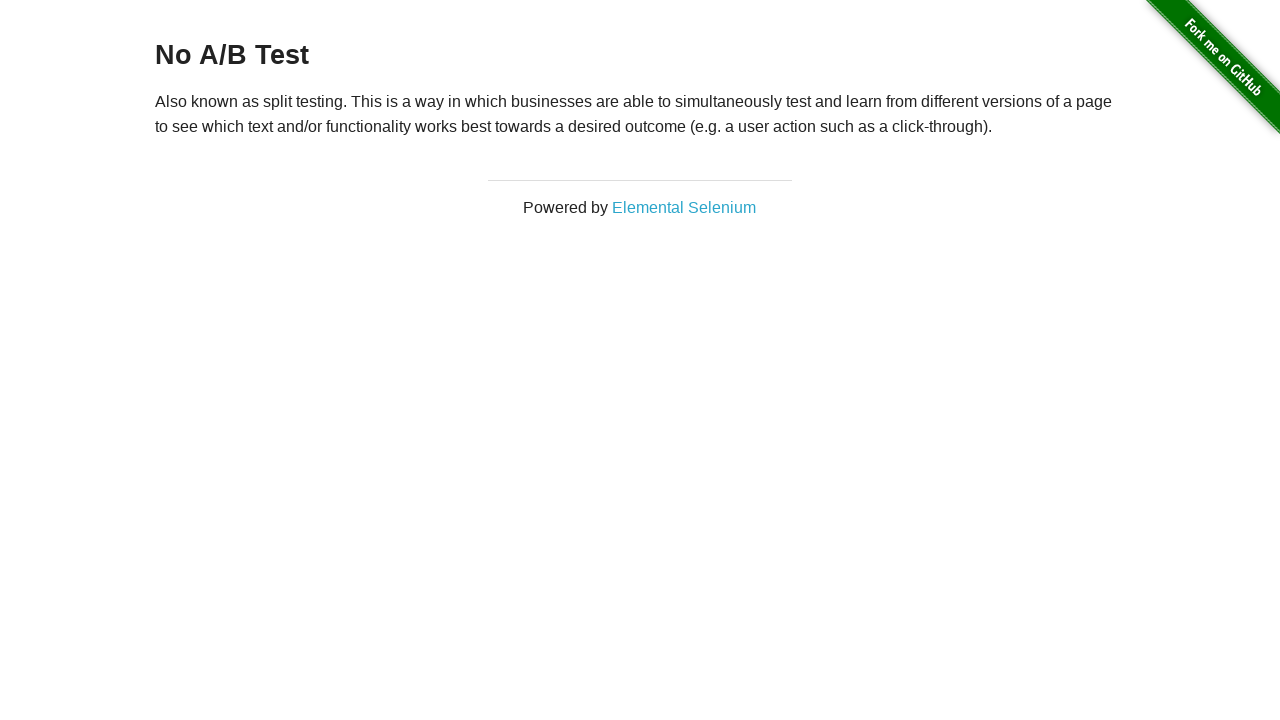

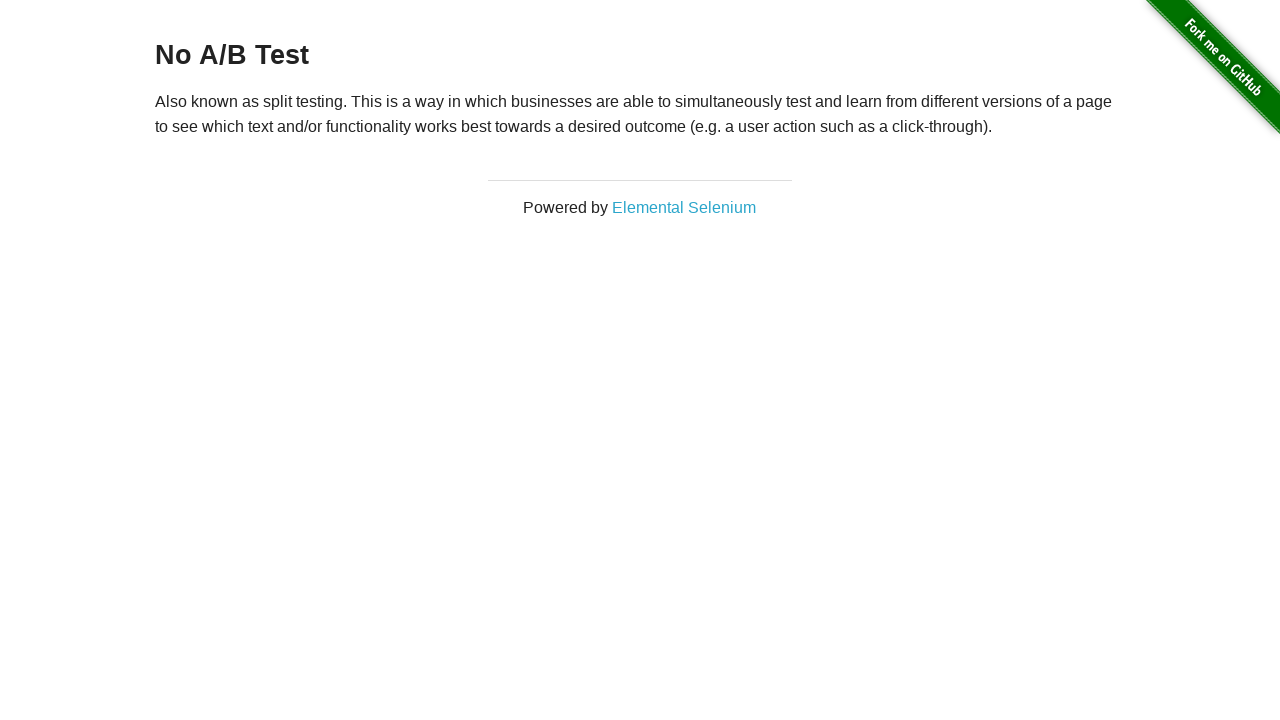